Tests various text box interactions on a practice page including typing text, appending text, checking if elements are enabled, clearing text, retrieving text values, and using keyboard navigation with Tab key.

Starting URL: https://www.leafground.com/input.xhtml

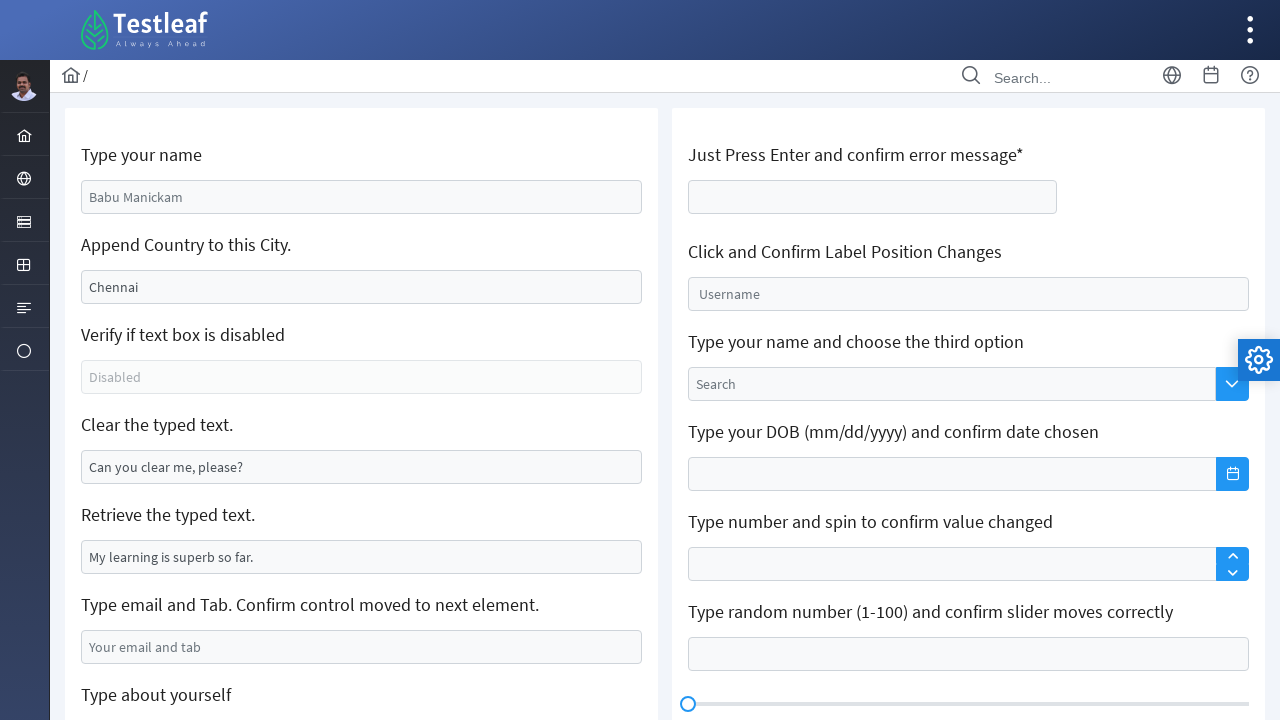

Typed name 'Sarah Johnson' into name field on #j_idt88\:name
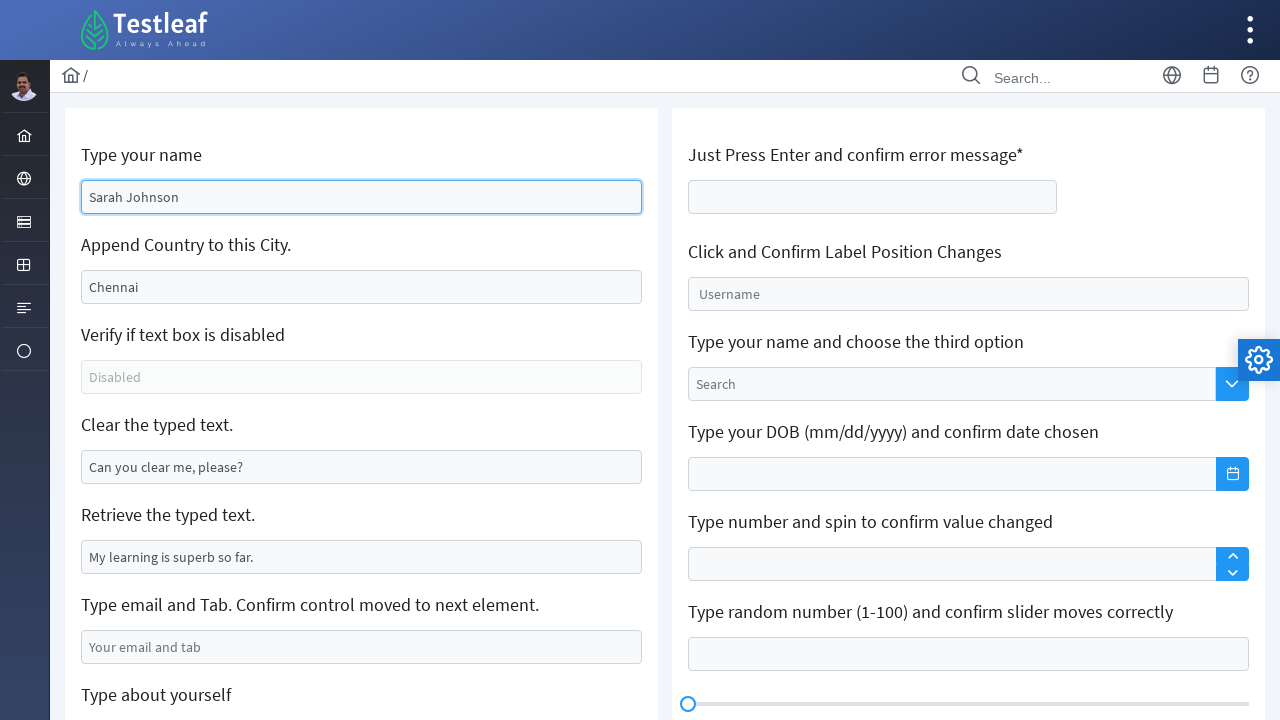

Filled city field with 'Canada' on #j_idt88\:j_idt91
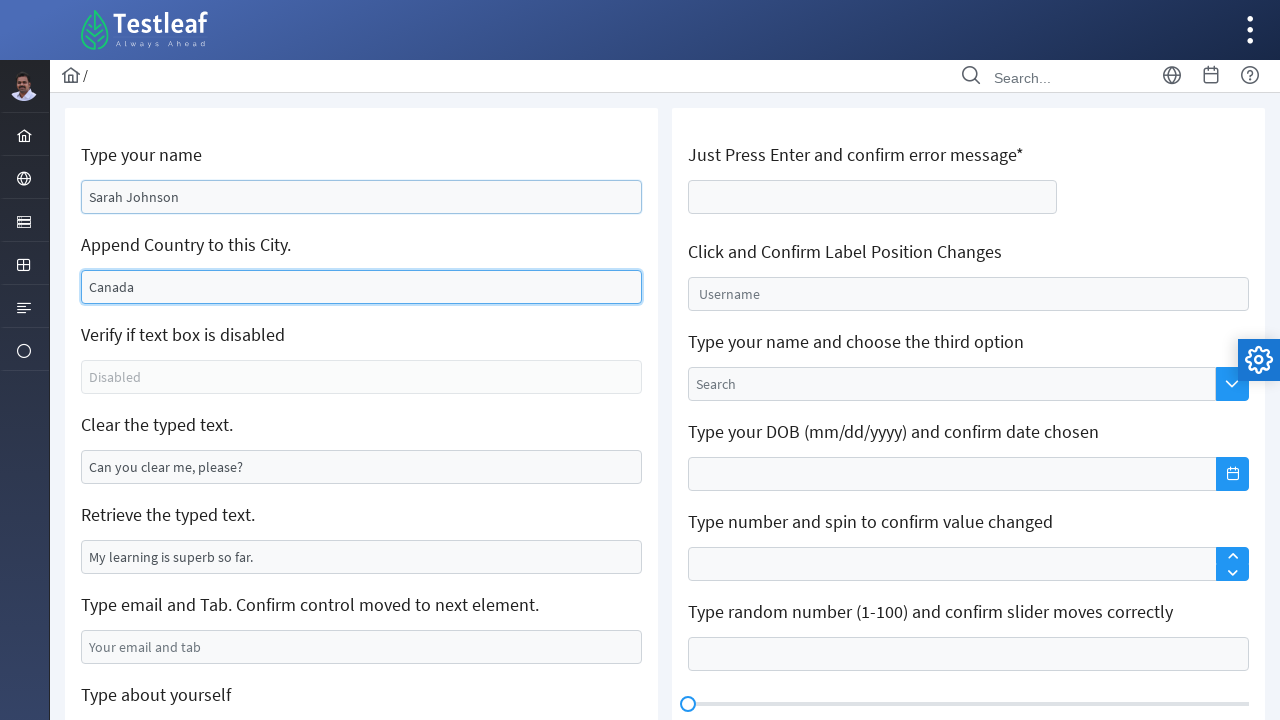

Checked if text box is enabled: False
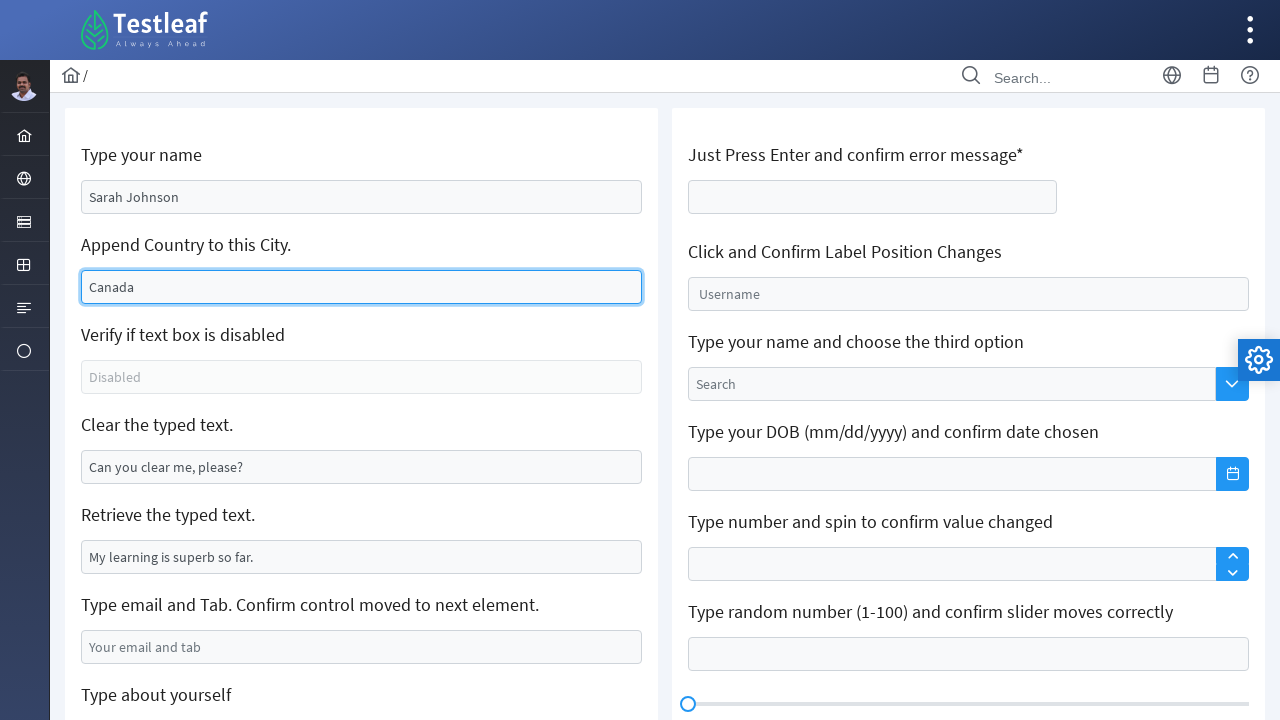

Cleared text from input field on #j_idt88\:j_idt95
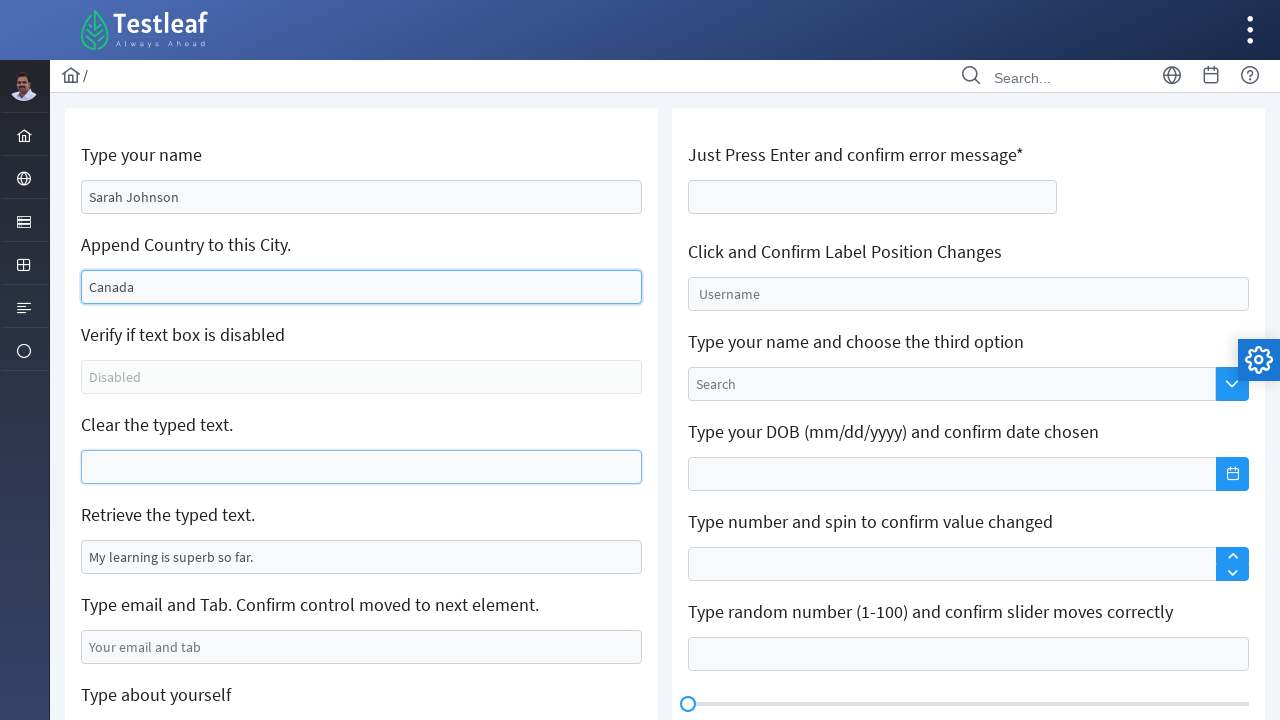

Retrieved text value: My learning is superb so far.
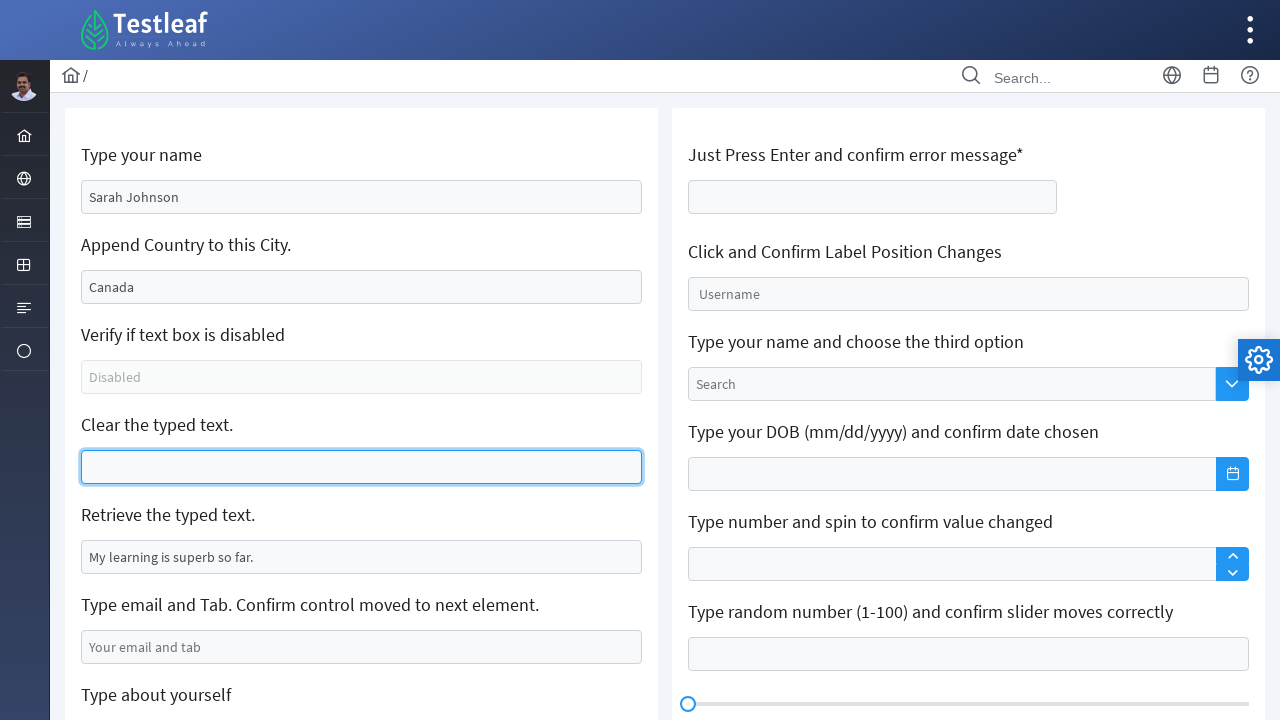

Typed email 'sarah.test@example.com' into email field on #j_idt88\:j_idt99
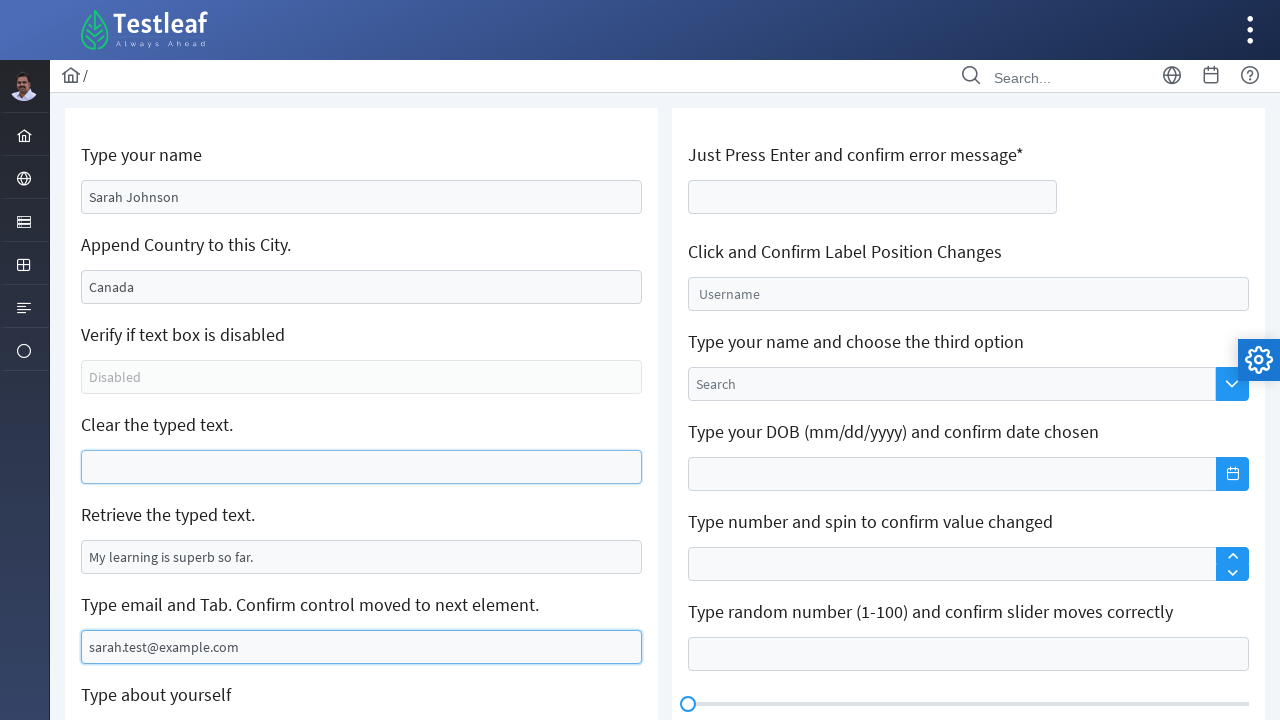

Pressed Tab key to move focus to next element on #j_idt88\:j_idt99
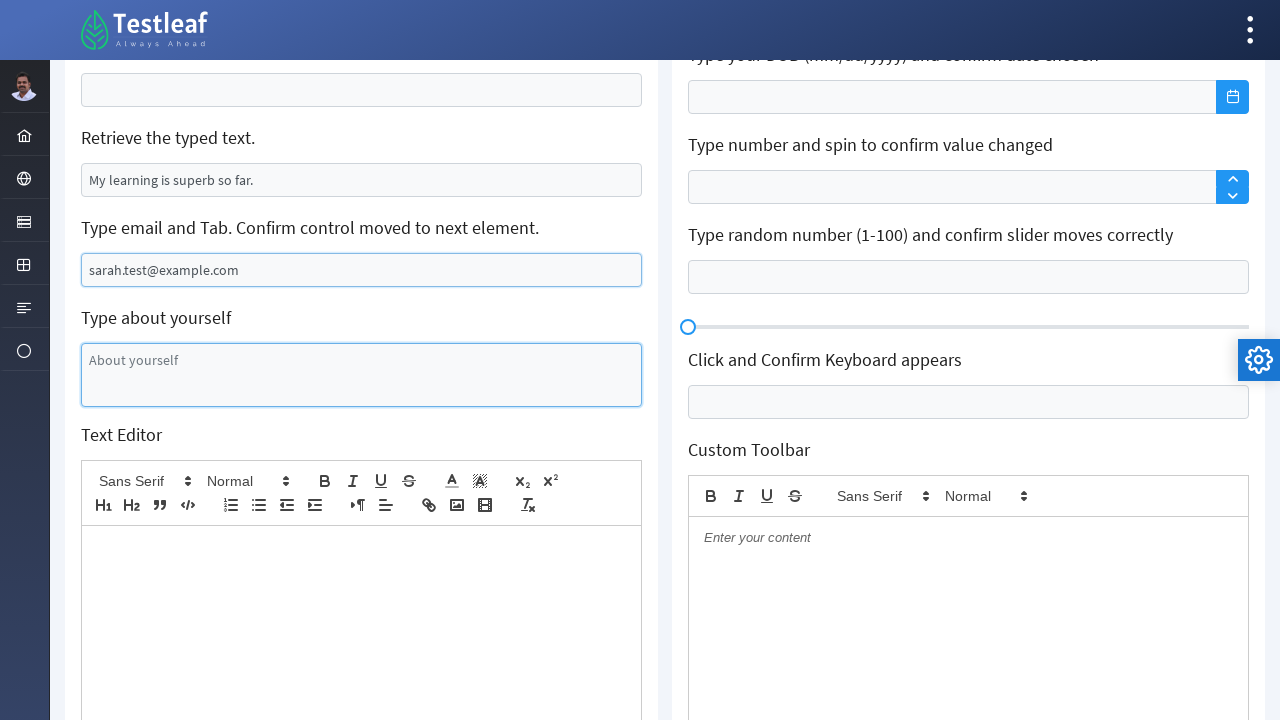

Typed confirmation text in next focused element
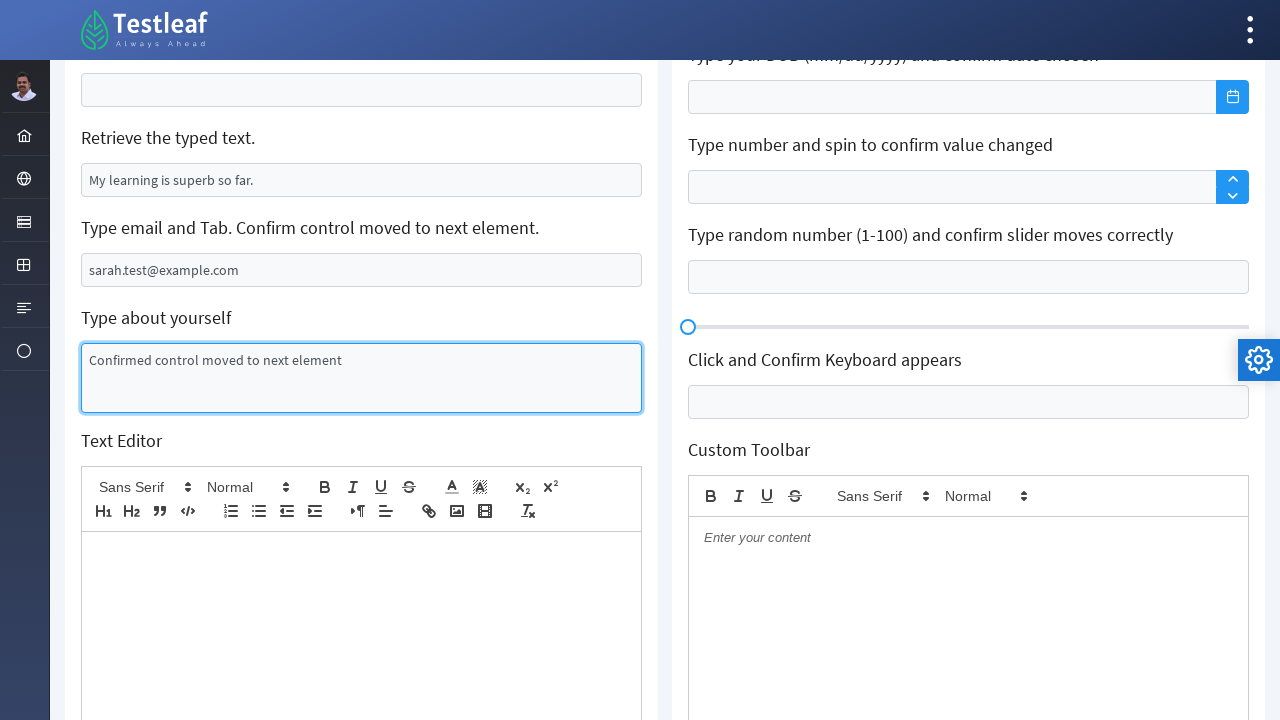

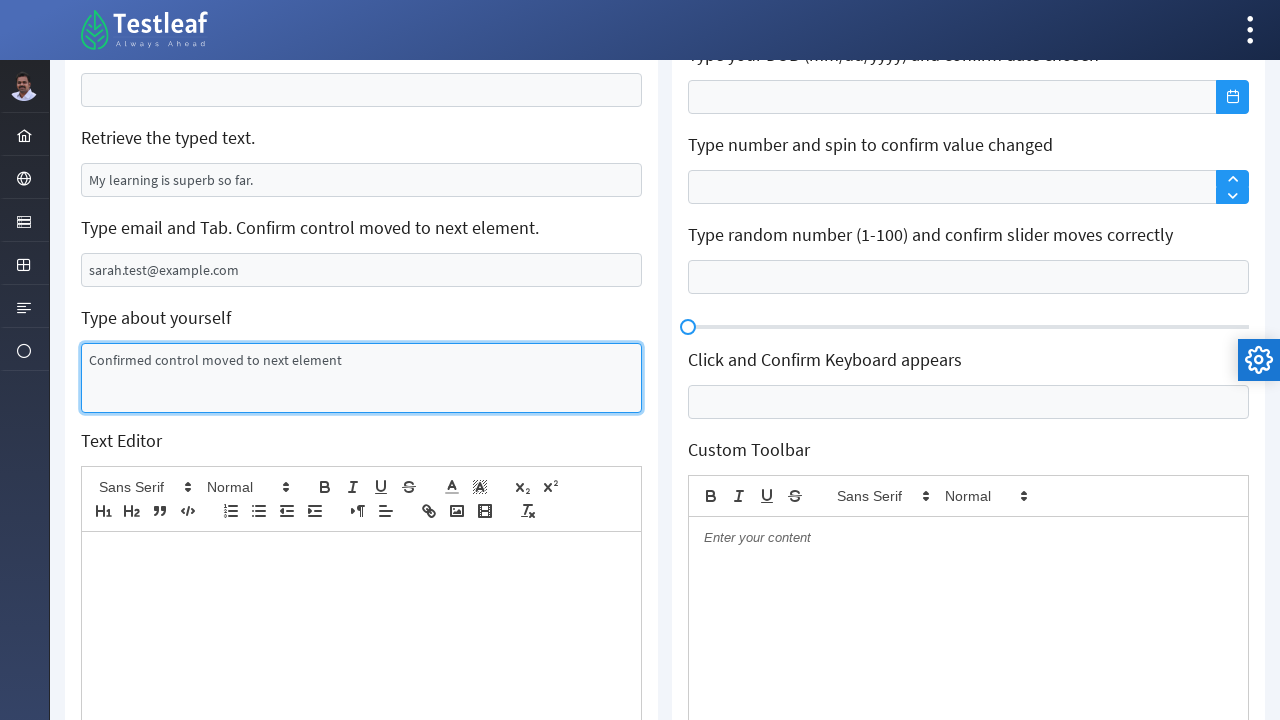